Navigates to the Bajaj Auto homepage and verifies the page title matches the expected value to confirm successful page load.

Starting URL: https://www.bajajauto.com/

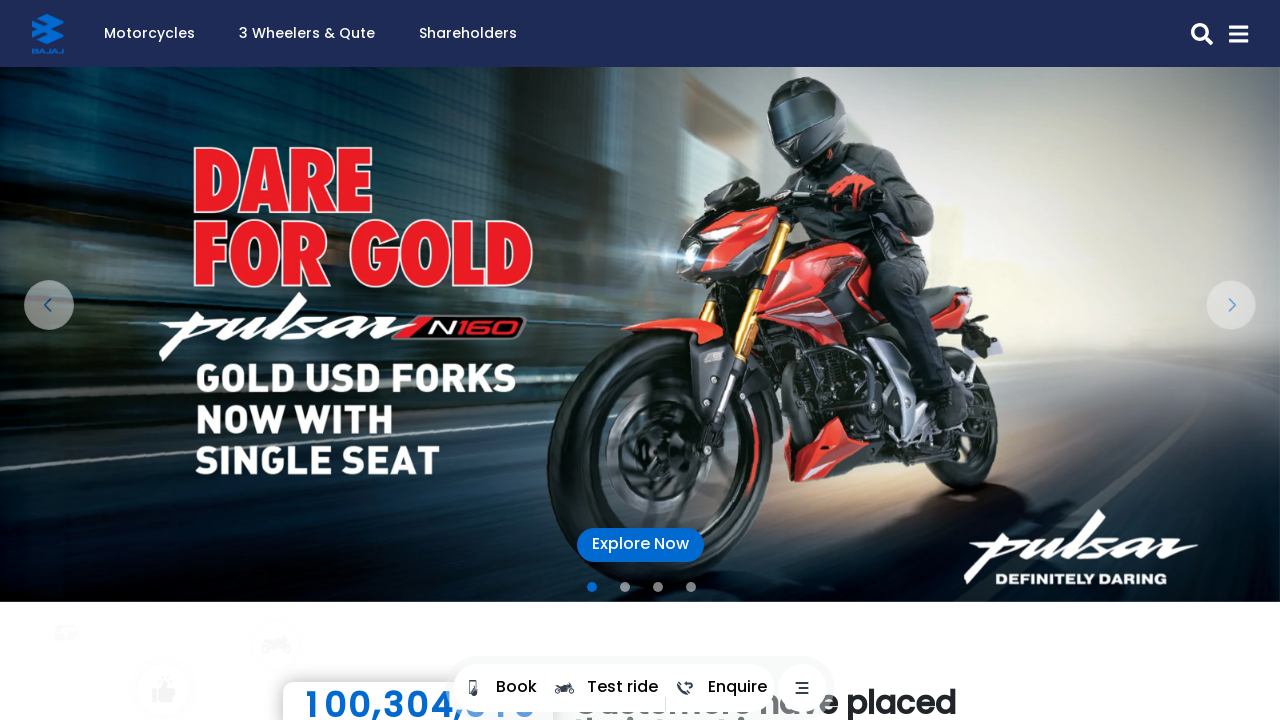

Page loaded - DOM content ready
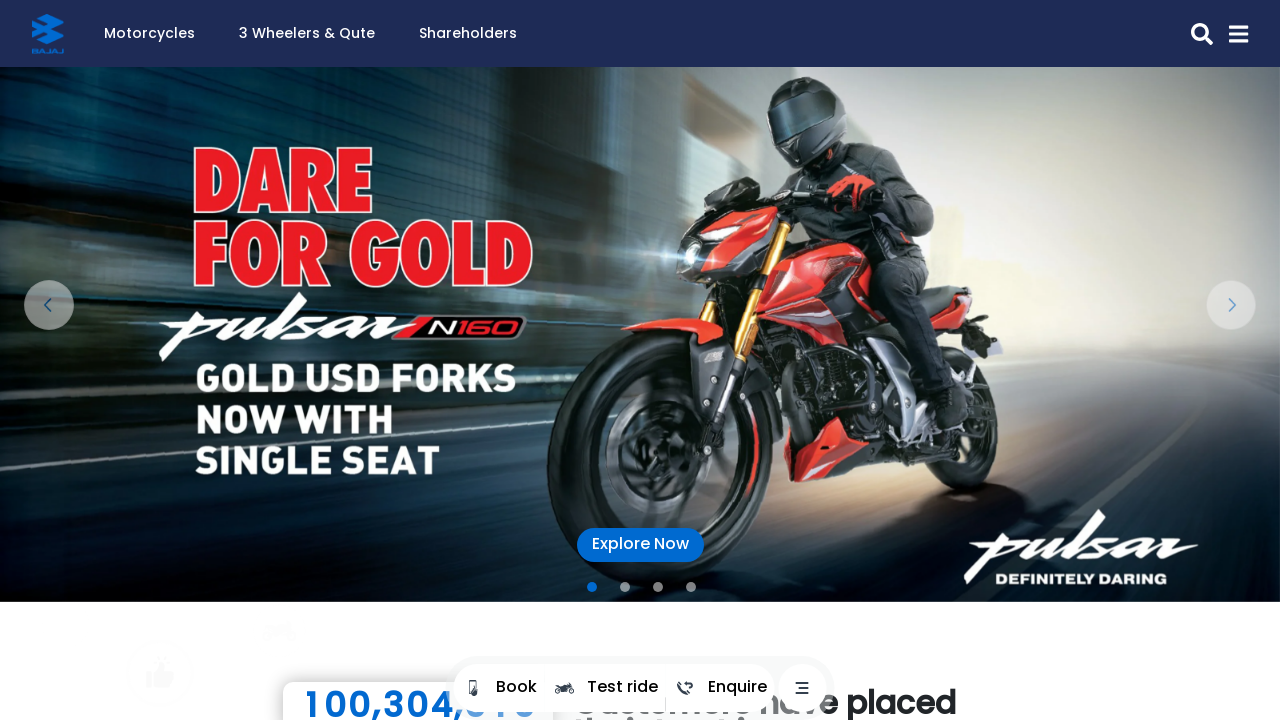

Retrieved page title for verification
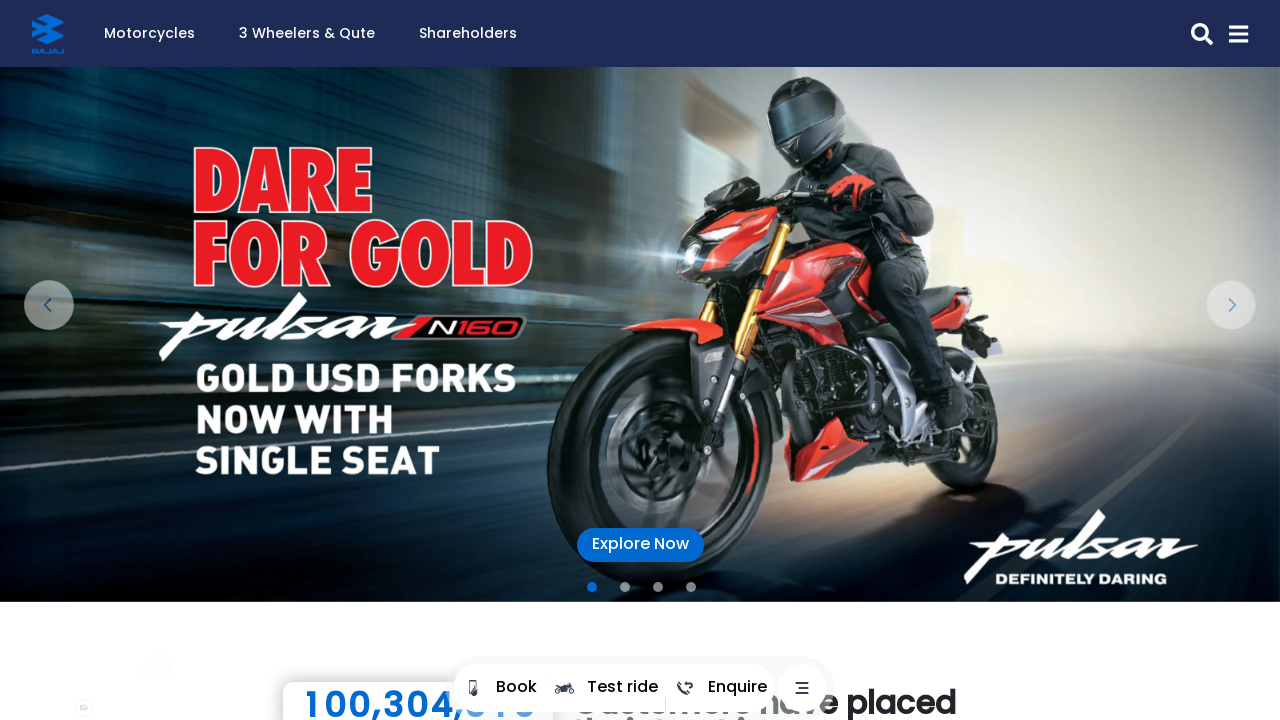

Page title verification failed - title does not match expected value
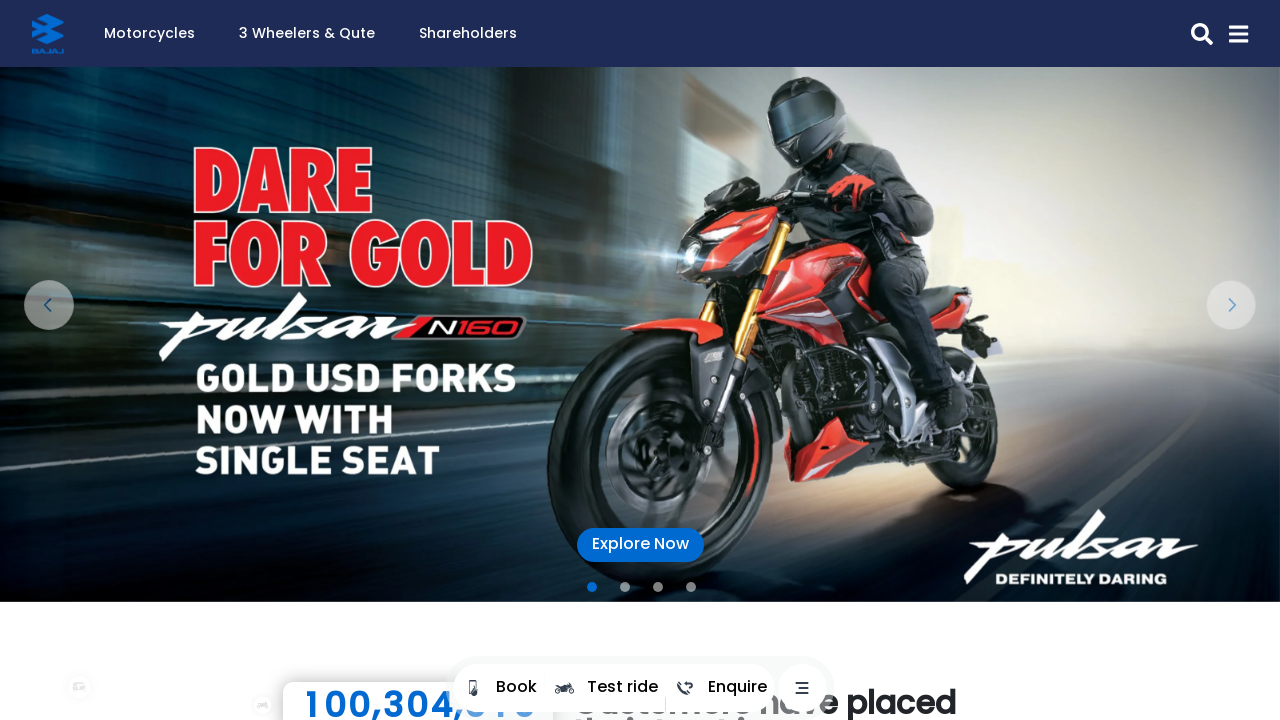

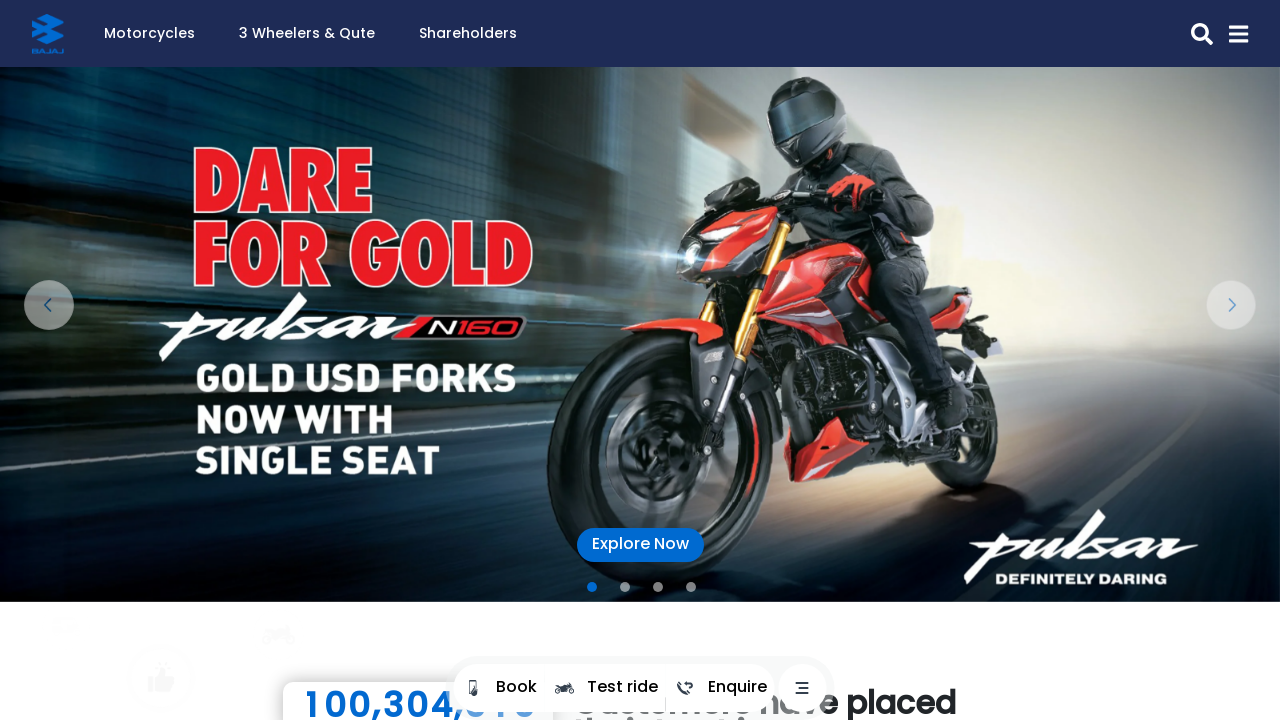